Tests nested iframe handling by navigating into a parent frame and then interacting with a child frame element

Starting URL: https://ui.vision/demo/webtest/frames/

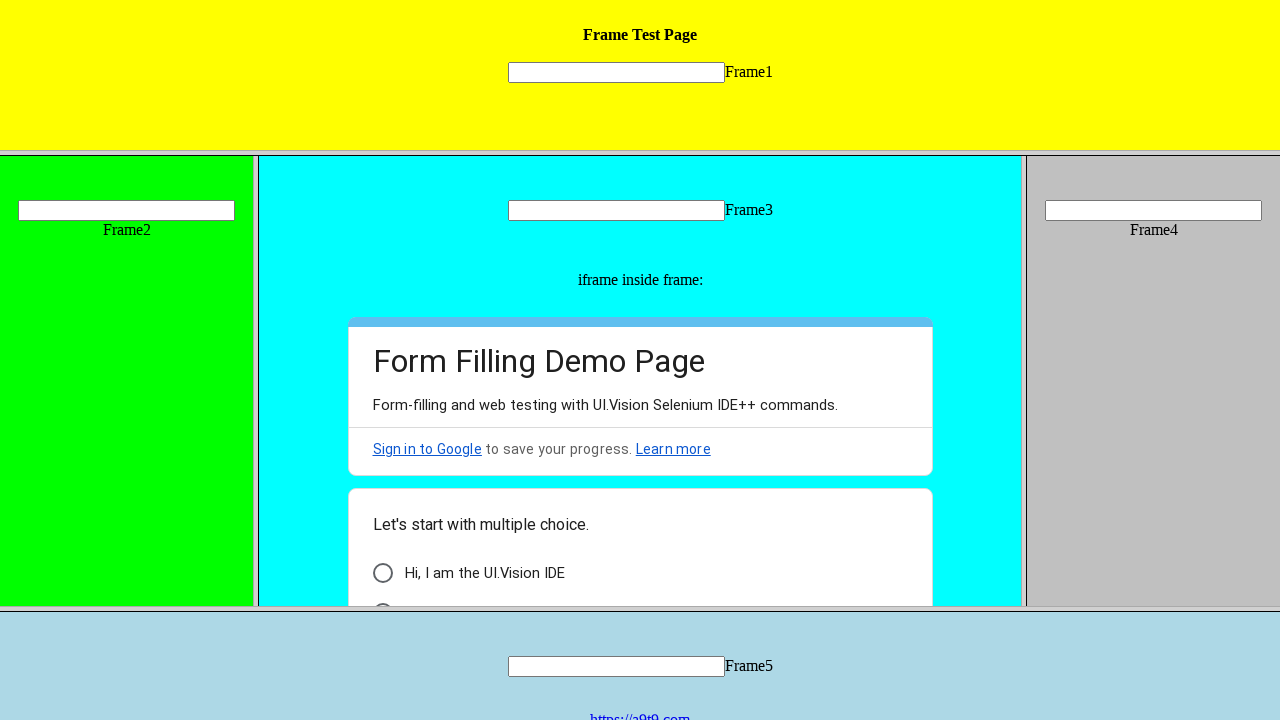

Located parent frame at https://ui.vision/demo/webtest/frames/frame_3.html
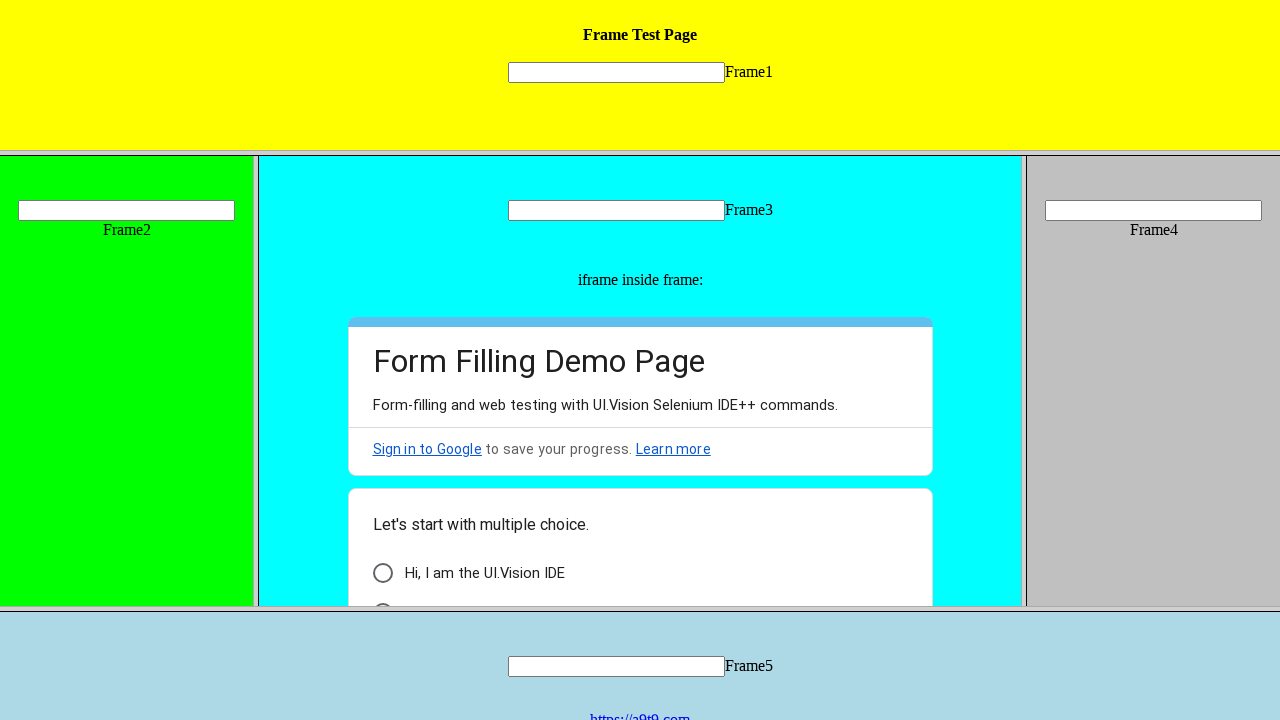

Retrieved child frames from parent frame
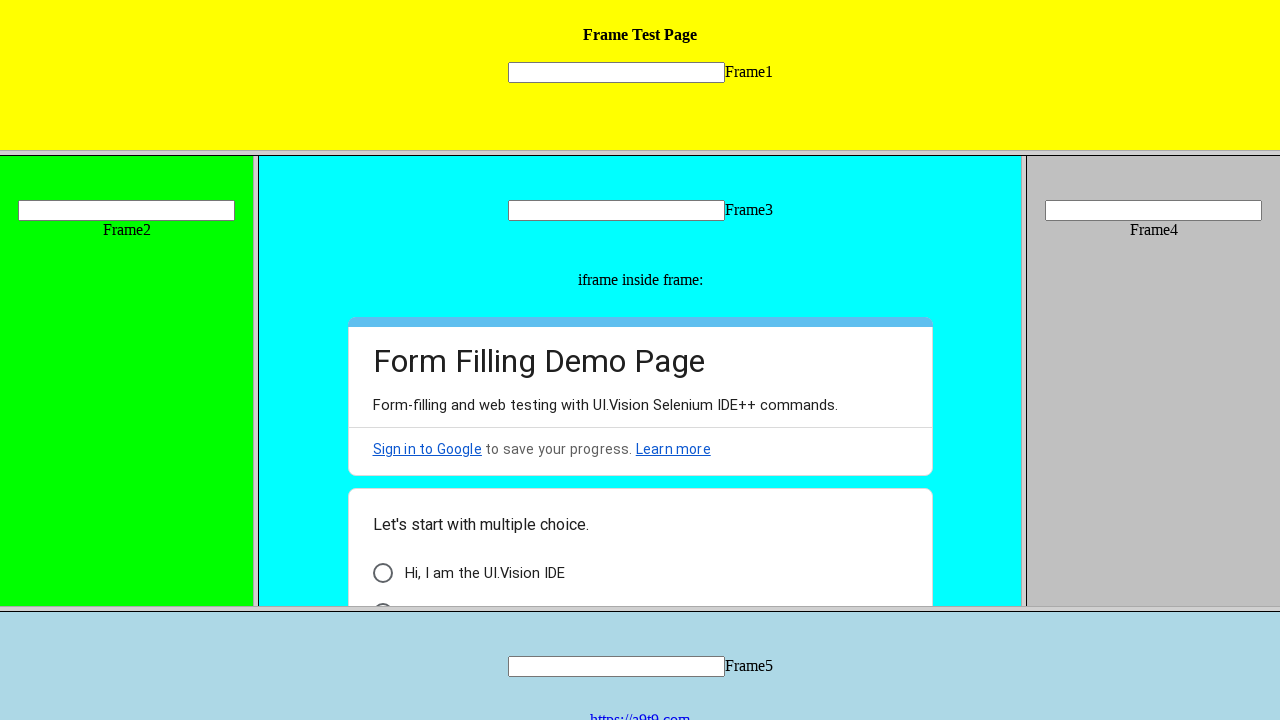

Clicked first option element in nested child iframe at (468, 480) on (//div[@role="option"])[1]
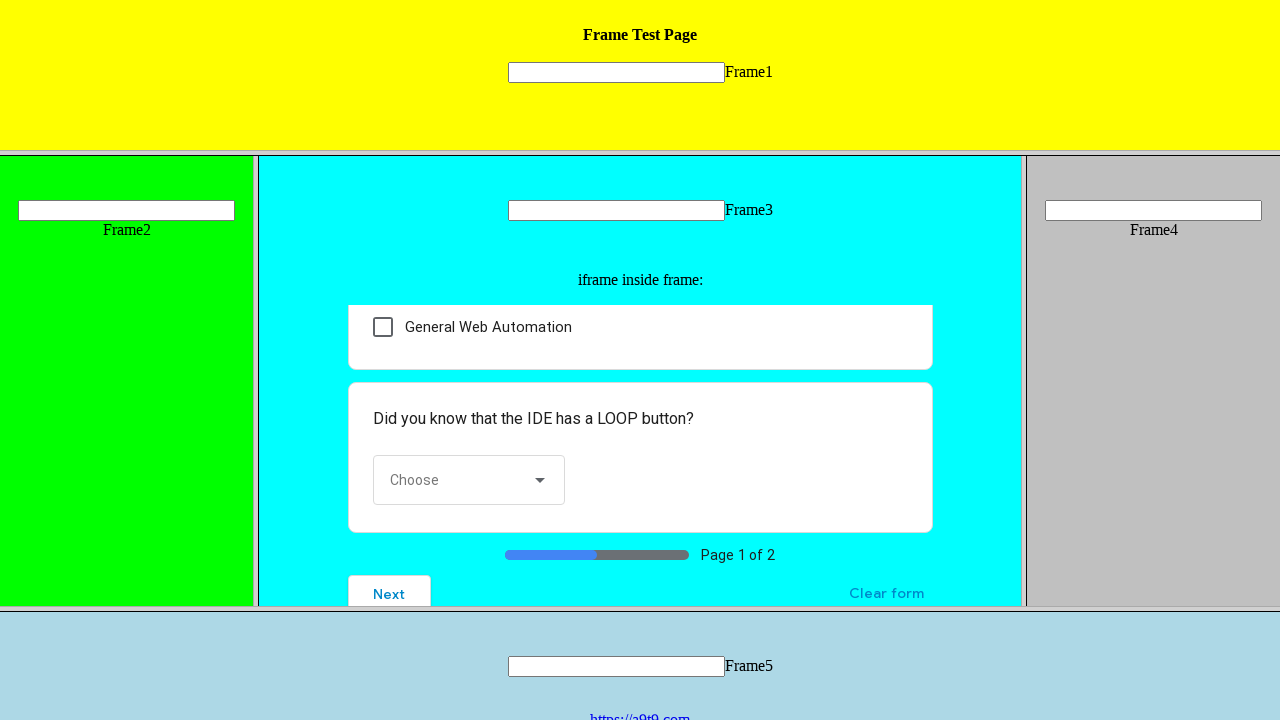

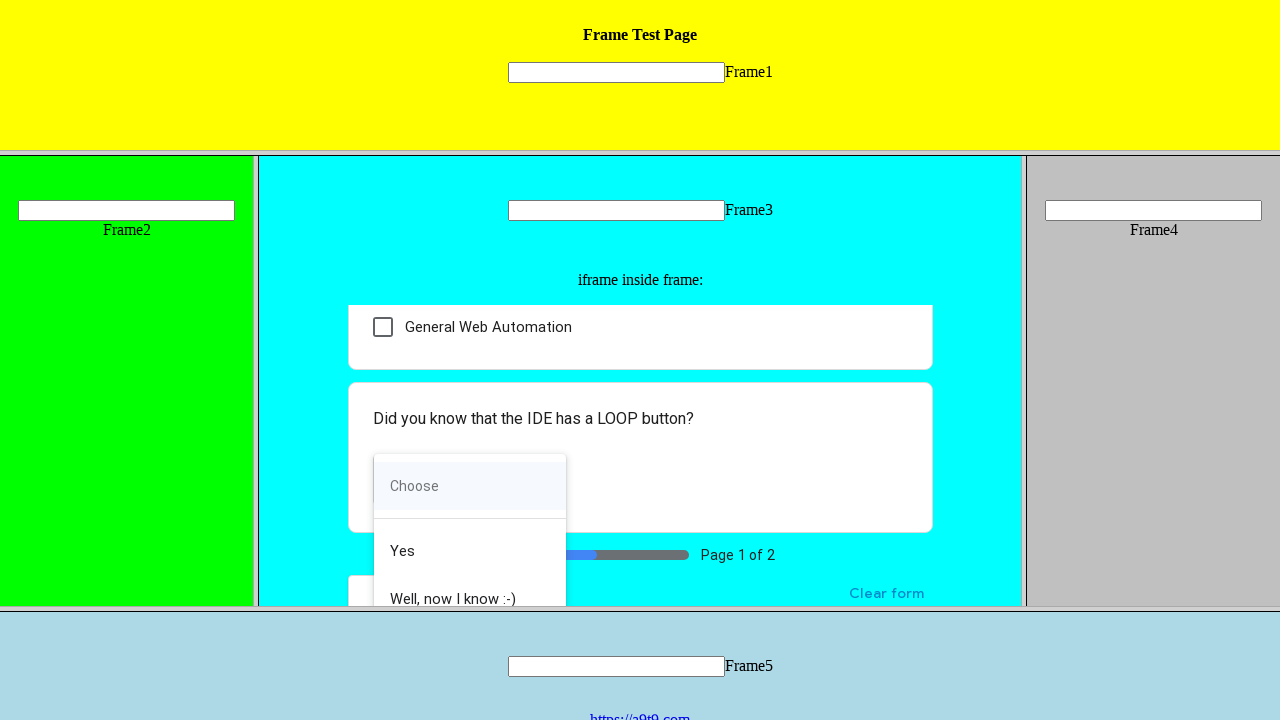